Navigates to python.org and clicks on the Downloads button using XPATH

Starting URL: https://python.org

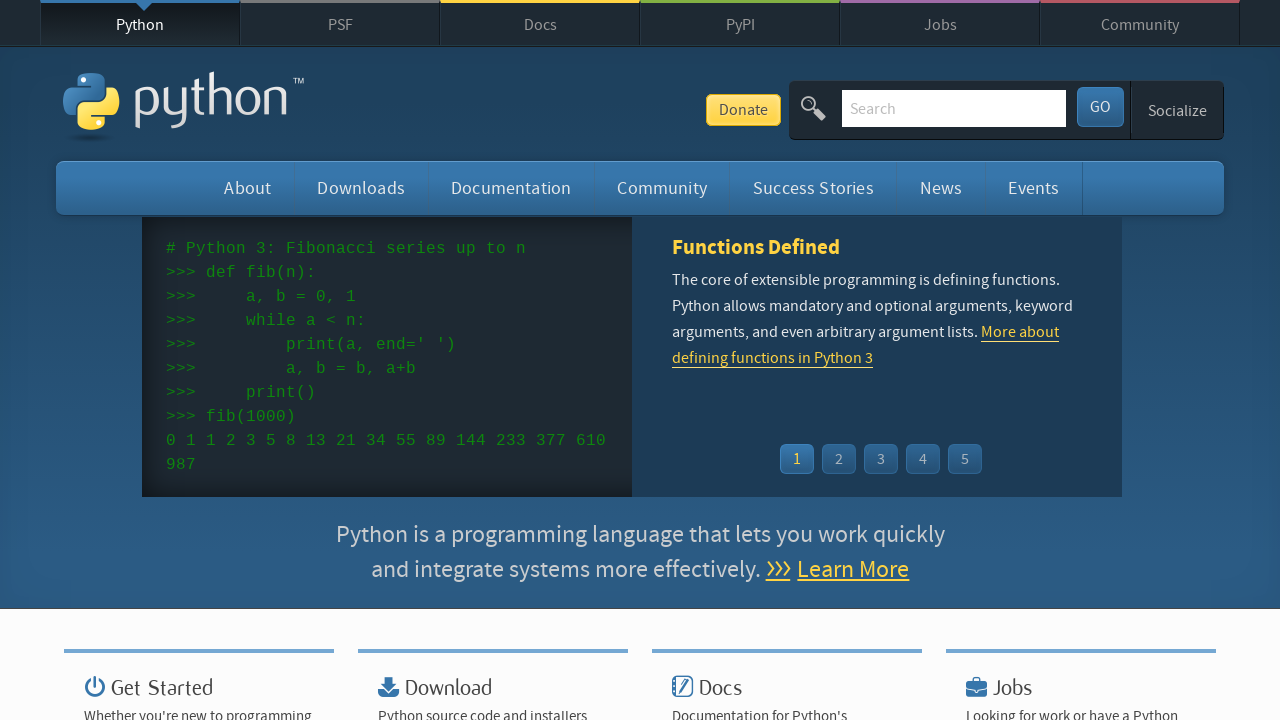

Navigated to https://python.org
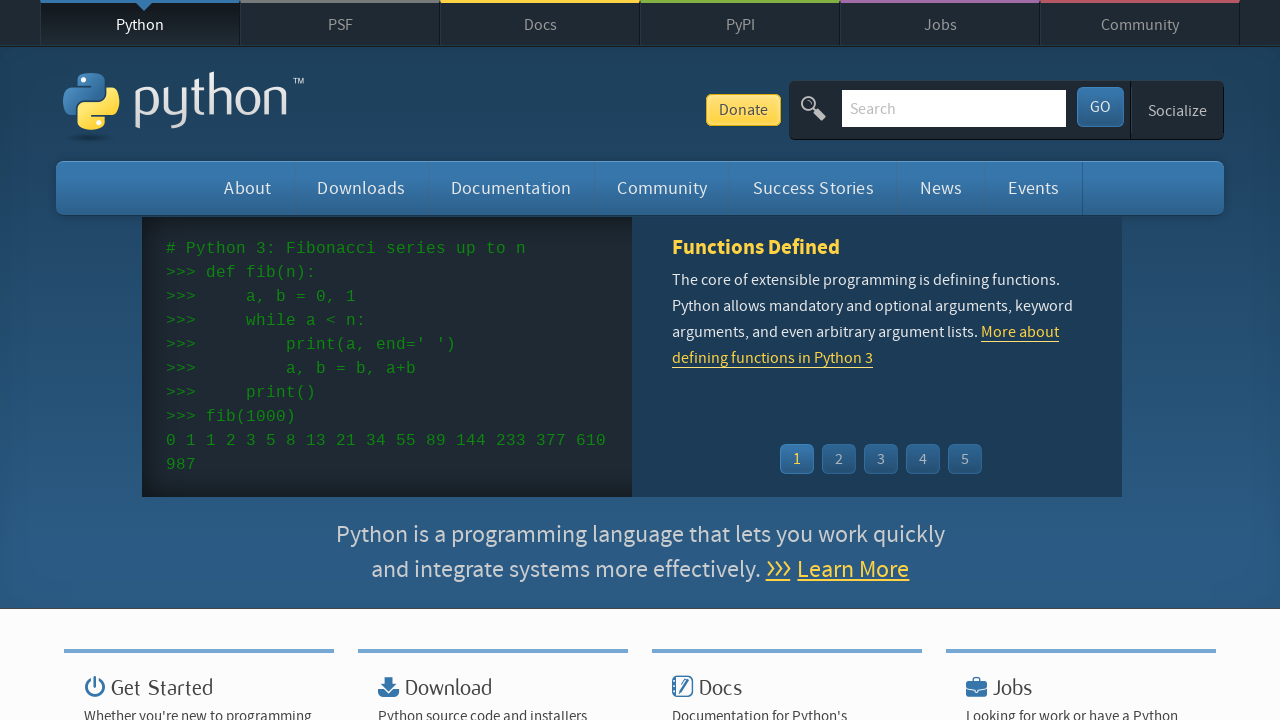

Clicked Downloads button using XPATH at (361, 188) on xpath=//a[contains(text(), 'Downloads')]
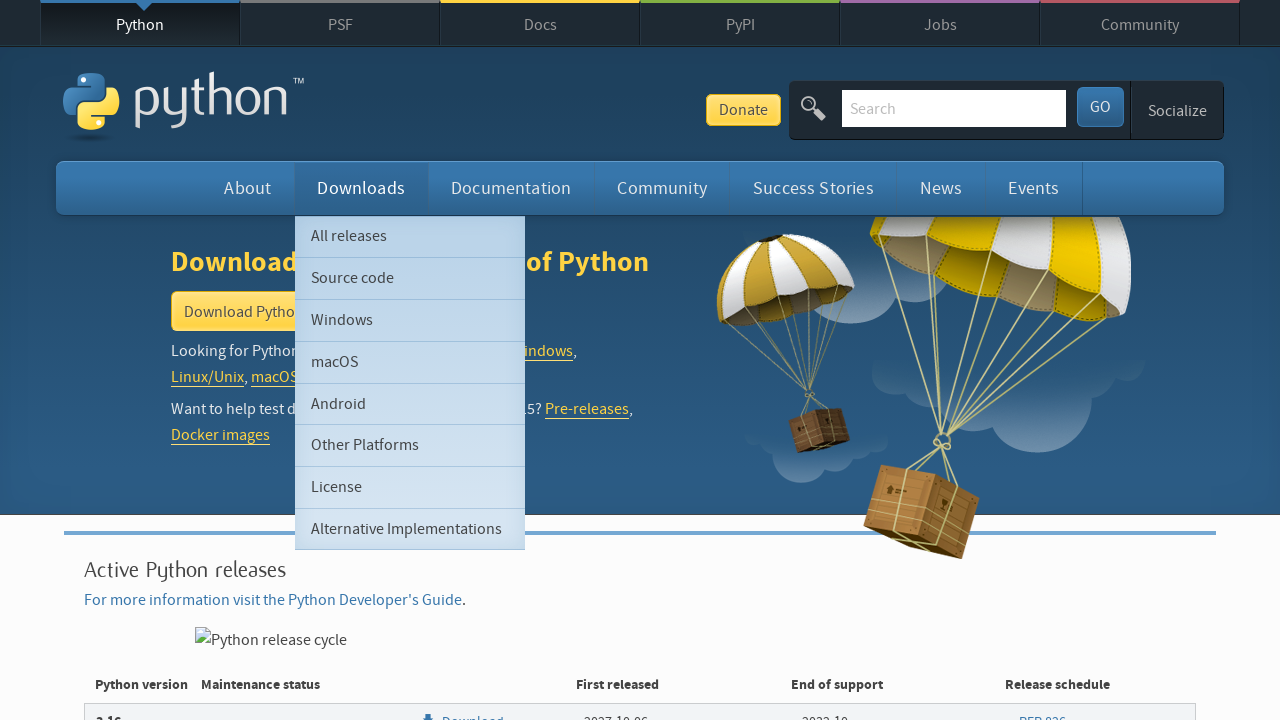

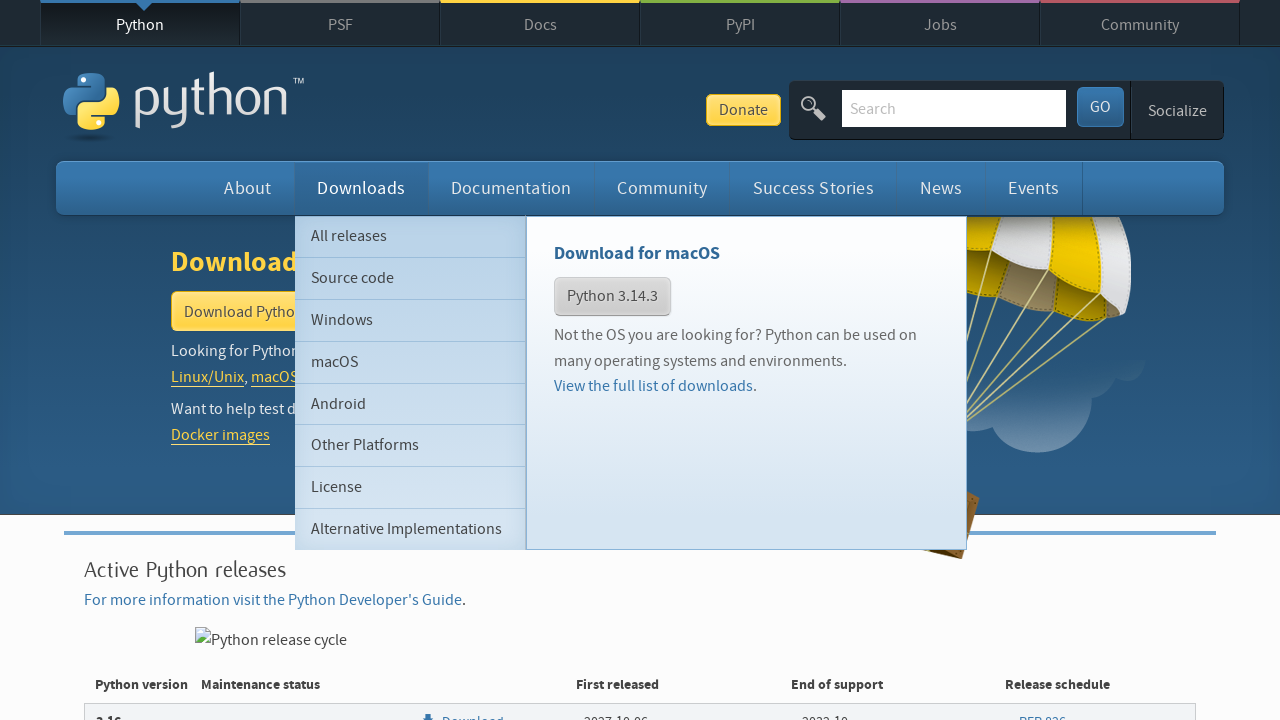